Tests dynamic controls page by clicking the Remove button and verifying that the checkbox disappears and "It's gone!" message appears

Starting URL: https://practice.cydeo.com/dynamic_controls

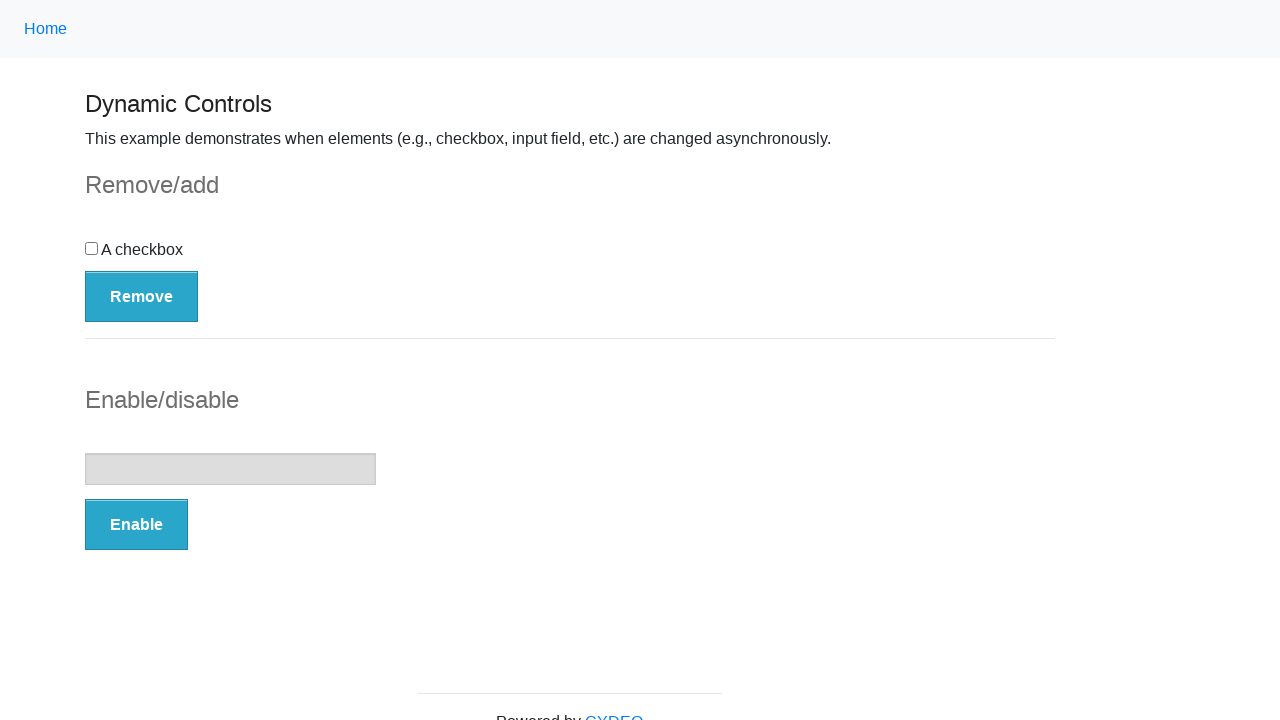

Clicked the Remove button at (142, 296) on button:has-text('Remove')
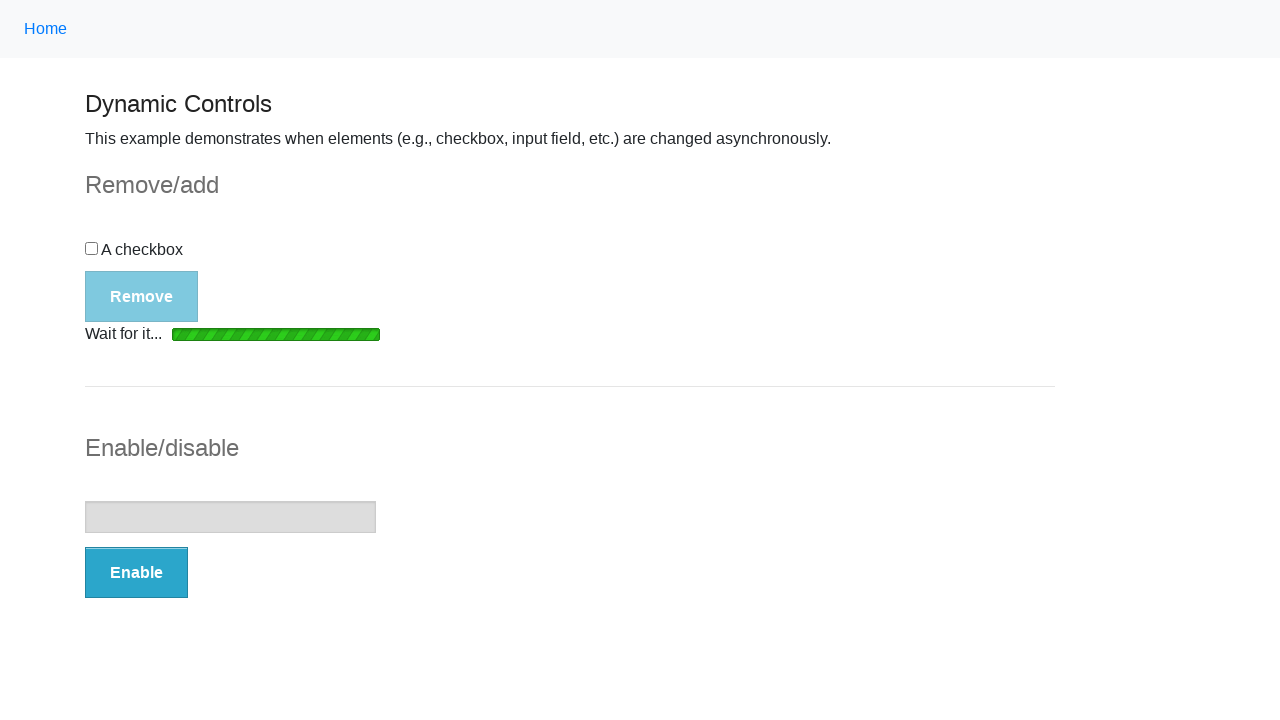

Loading bar disappeared
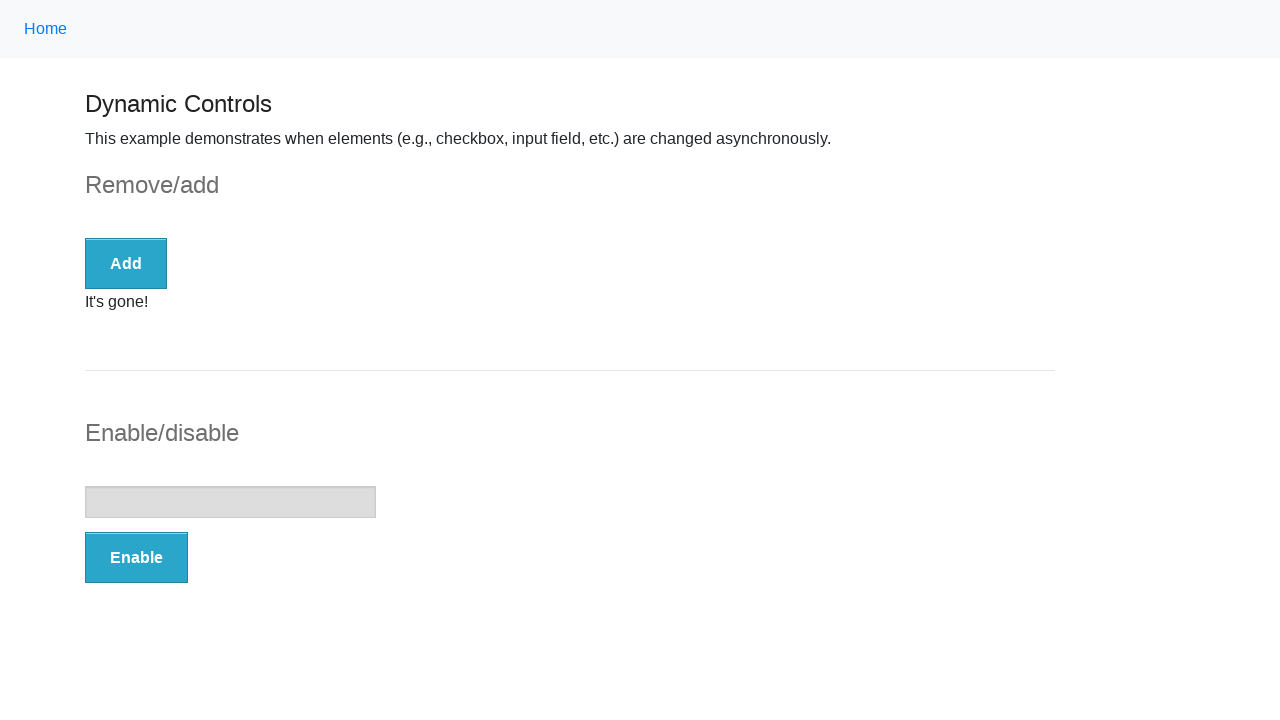

Verified checkbox is not present in DOM
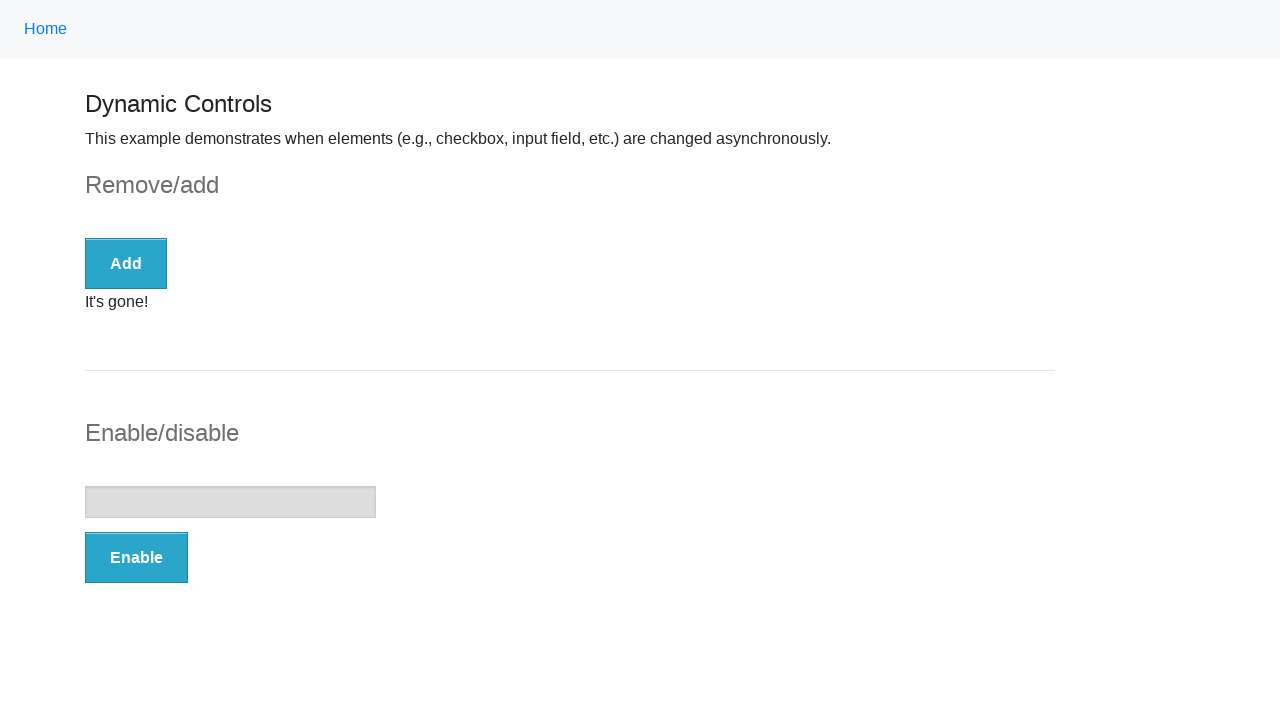

It's gone! message appeared
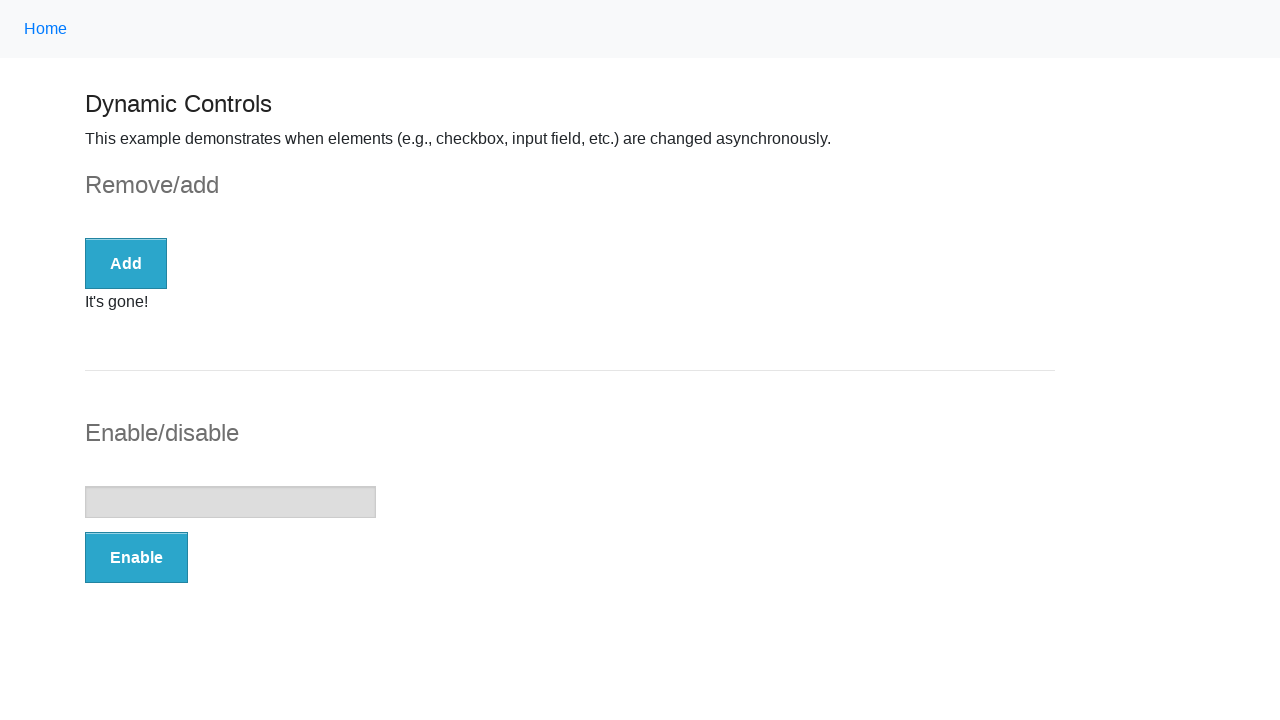

Verified It's gone! message is visible
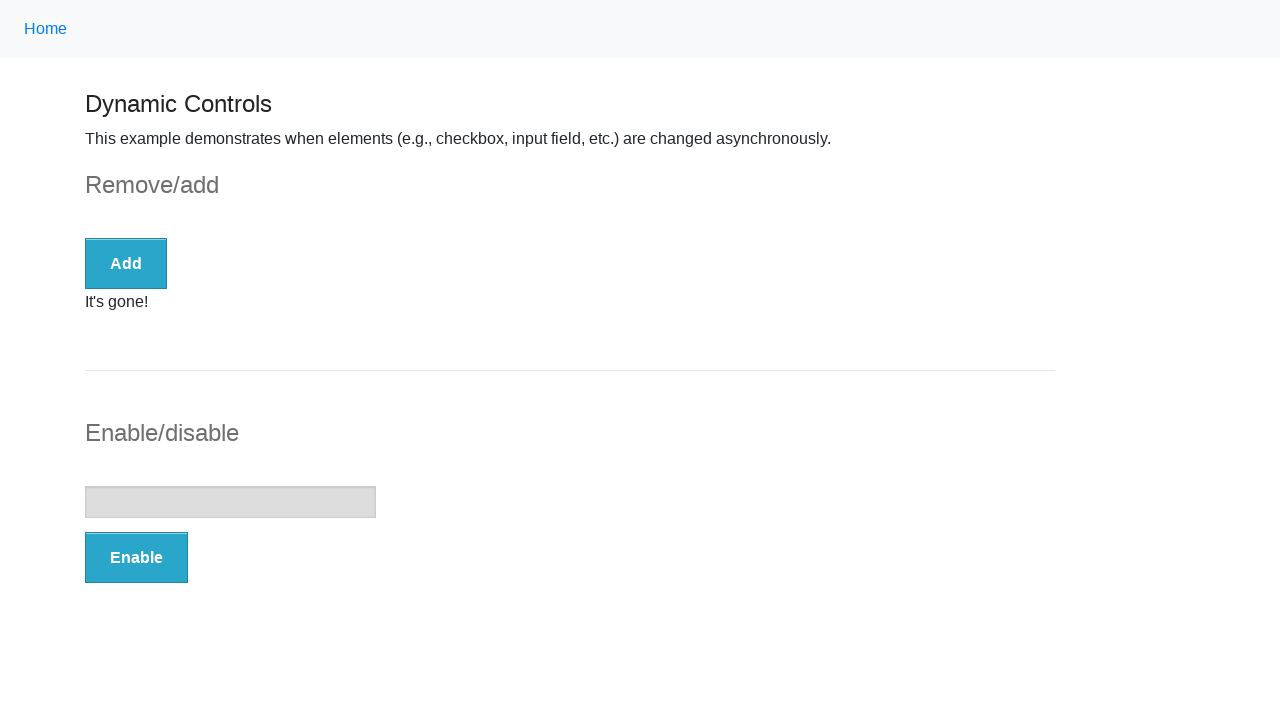

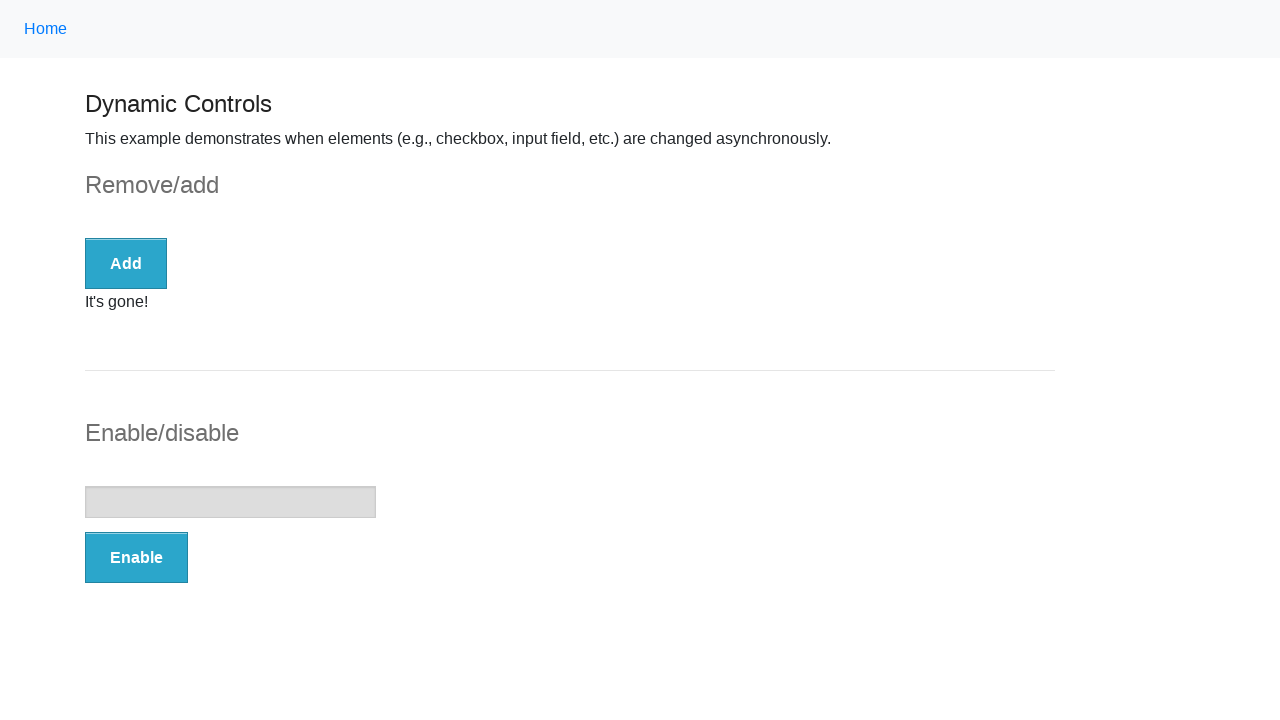